Tests file download functionality on W3Schools by navigating to a tryit page, switching to the iframe containing the result, and clicking a download link

Starting URL: https://www.w3schools.com/tags/tryit.asp?filename=tryhtml5_a_download

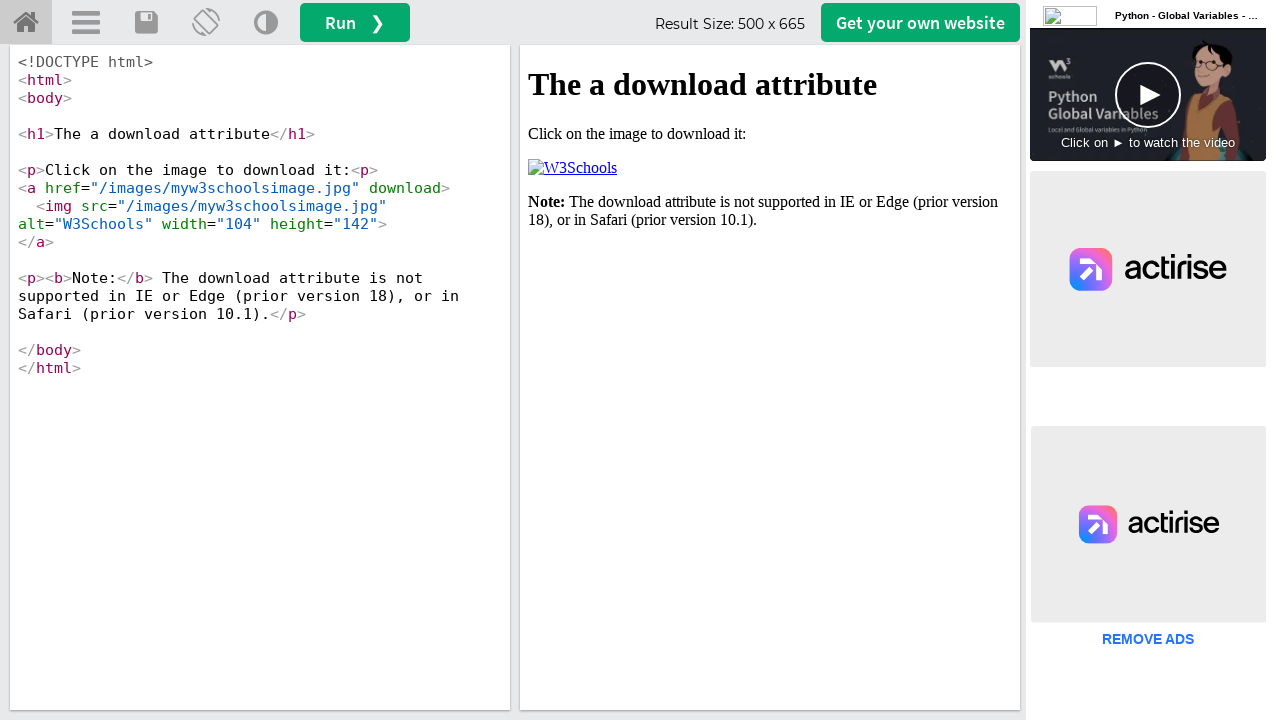

Located the iframeResult frame
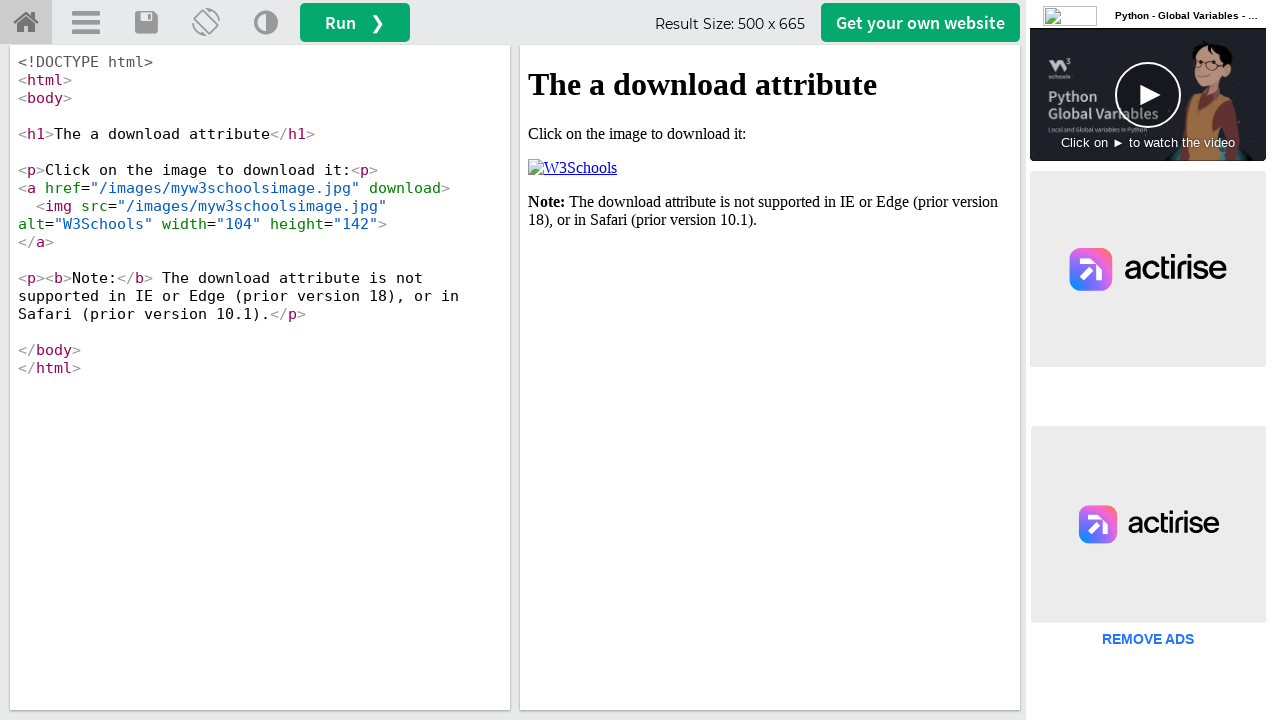

Clicked the download link within the iframe at (572, 168) on #iframeResult >> internal:control=enter-frame >> xpath=//html/body/p[2]/a
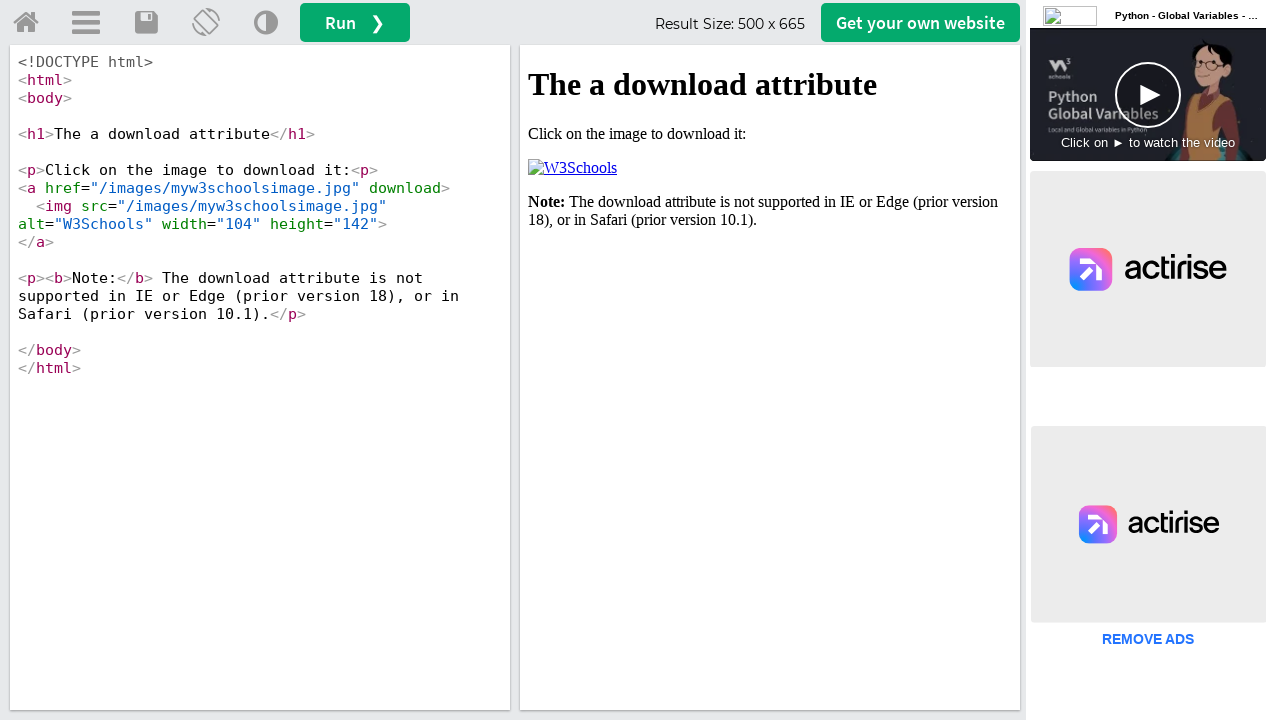

Waited 3 seconds for download to complete
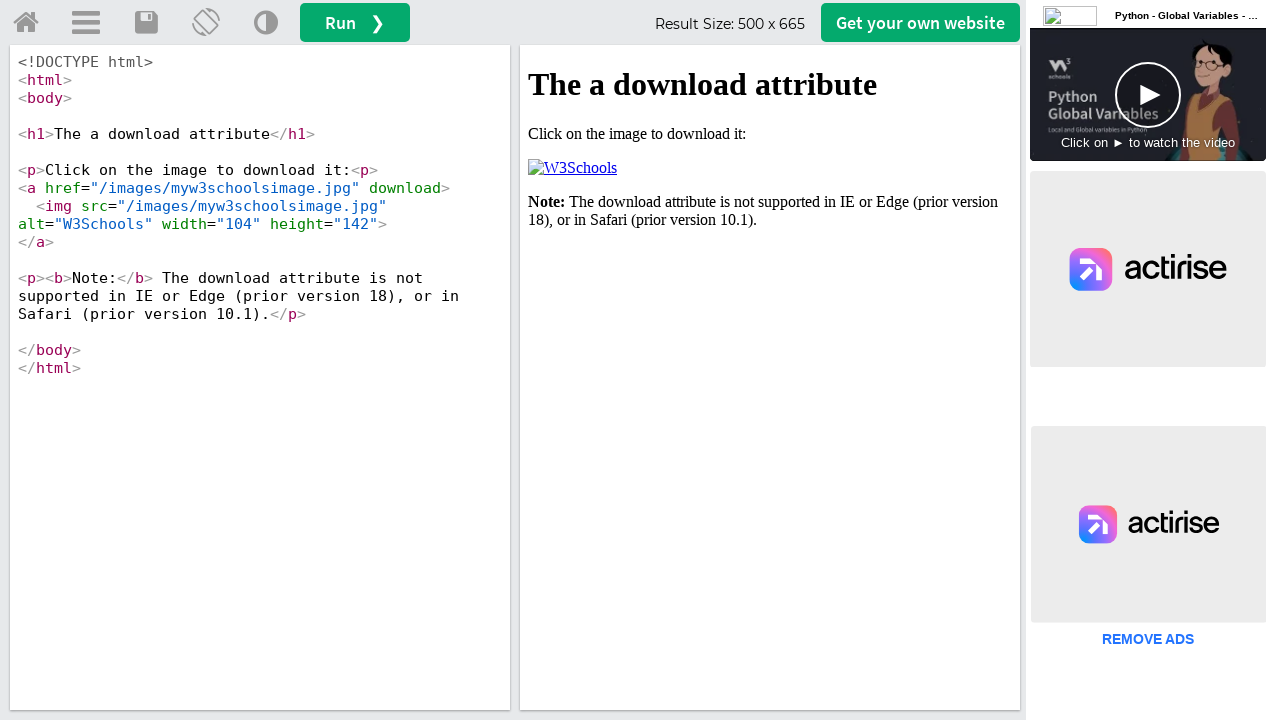

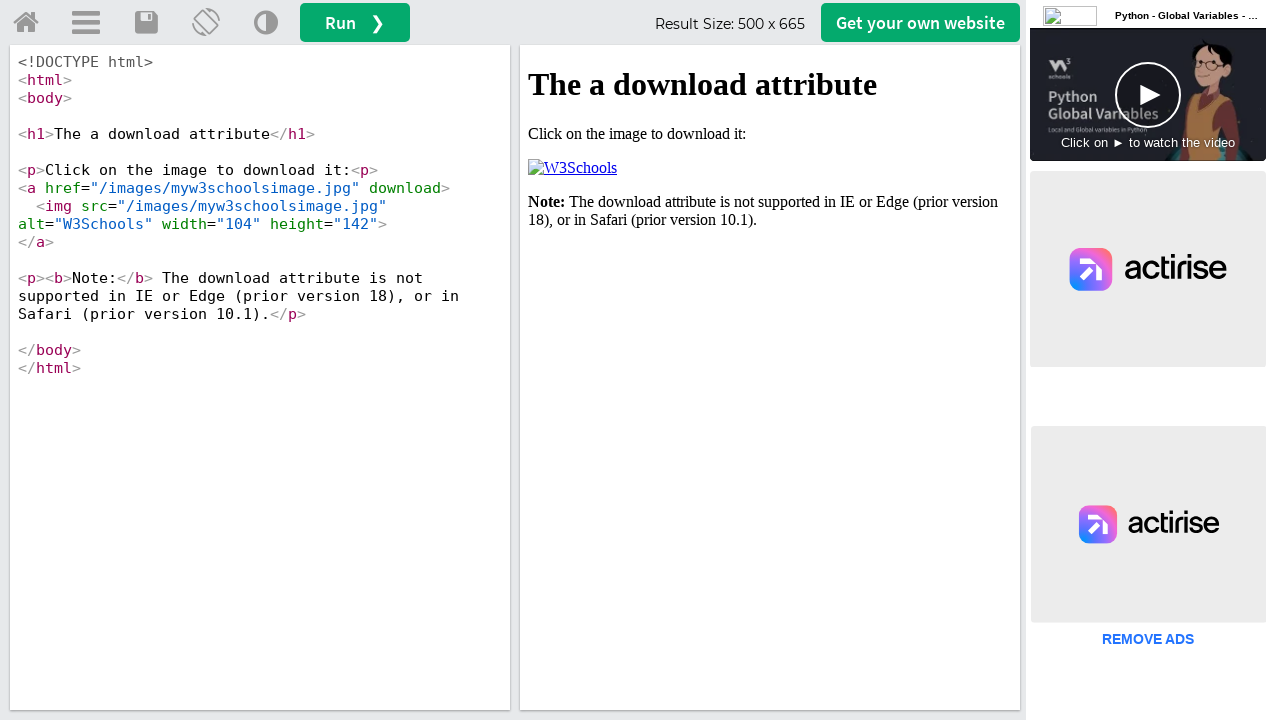